Tests scrolling an element into view

Starting URL: https://webdriver.io

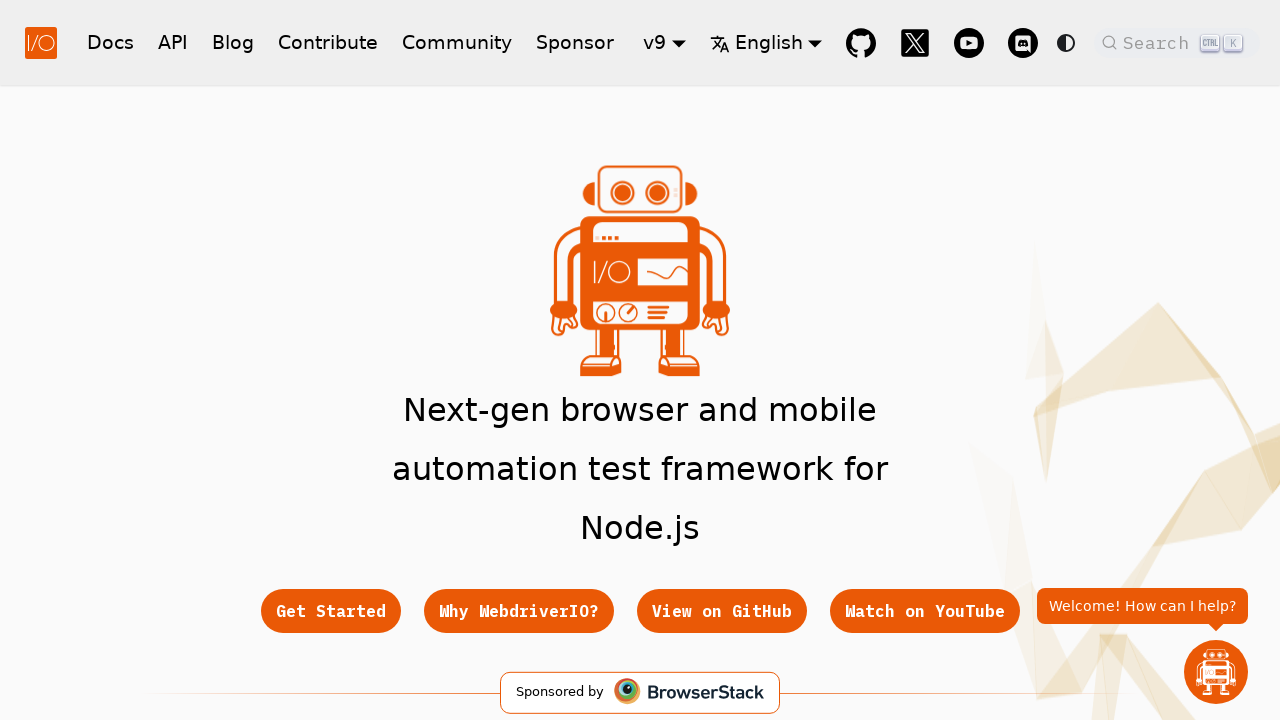

Located footer 'Getting Started' link element
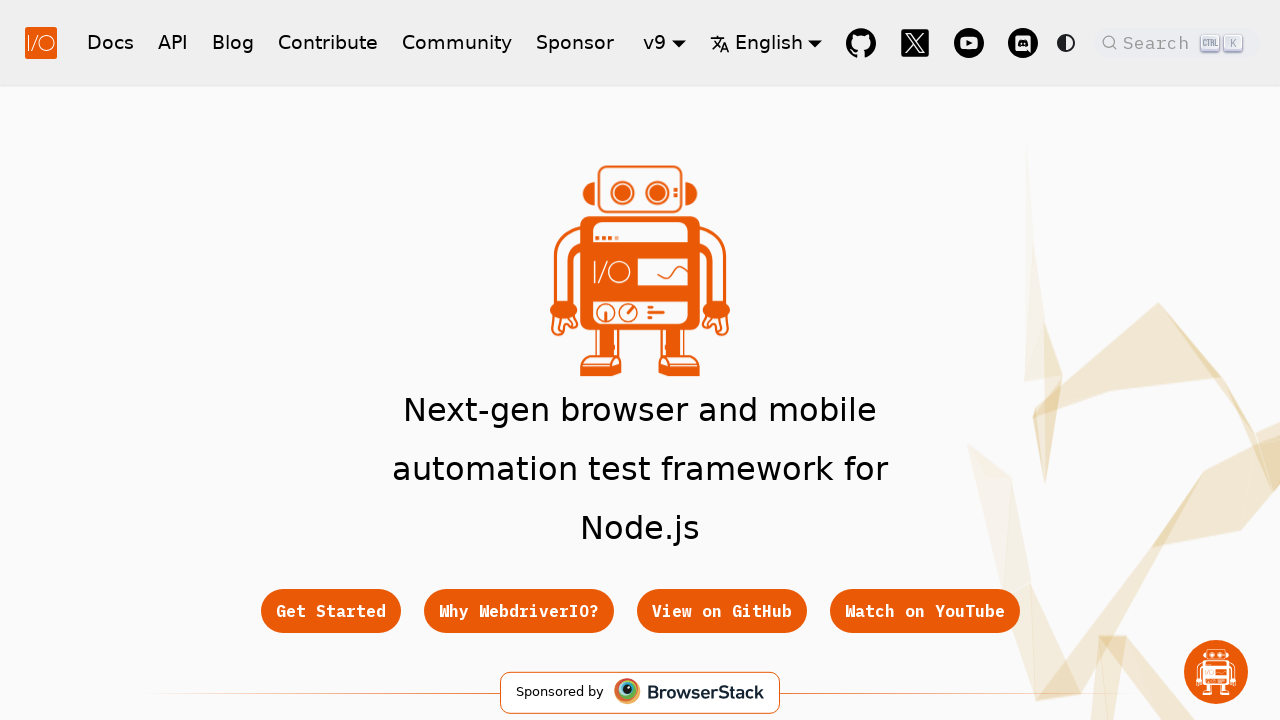

Scrolled 'Getting Started' link into view
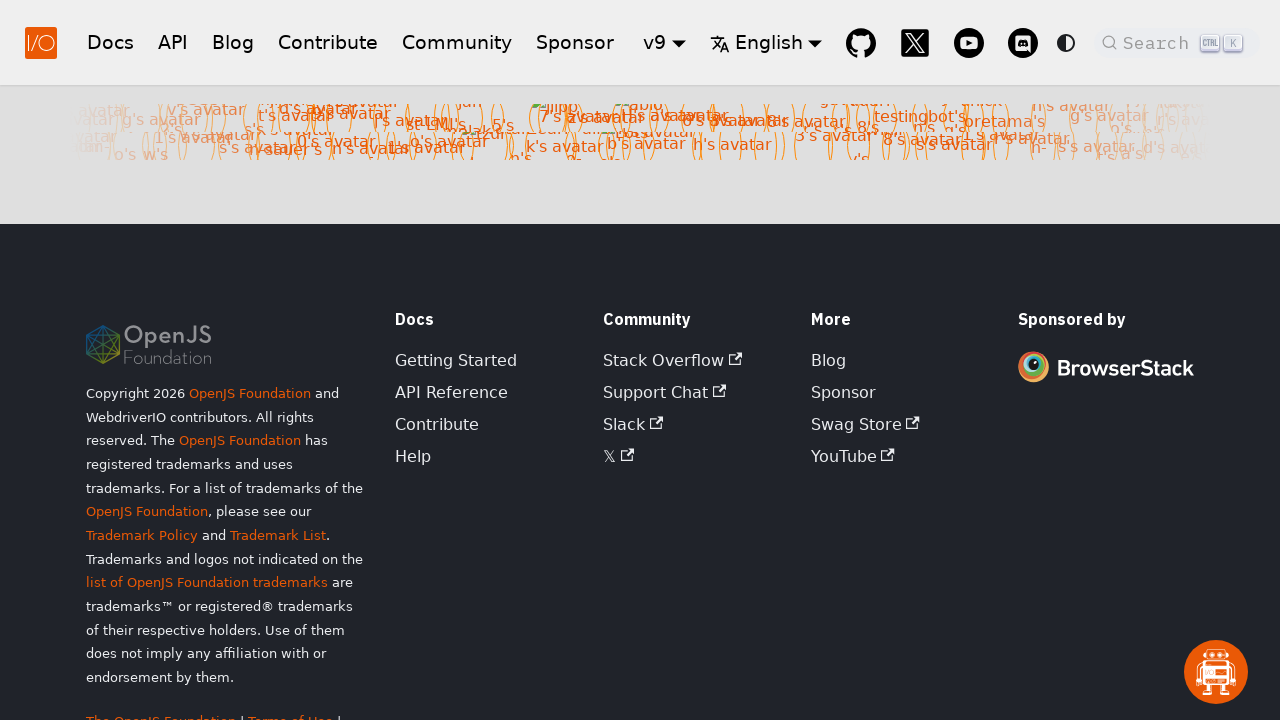

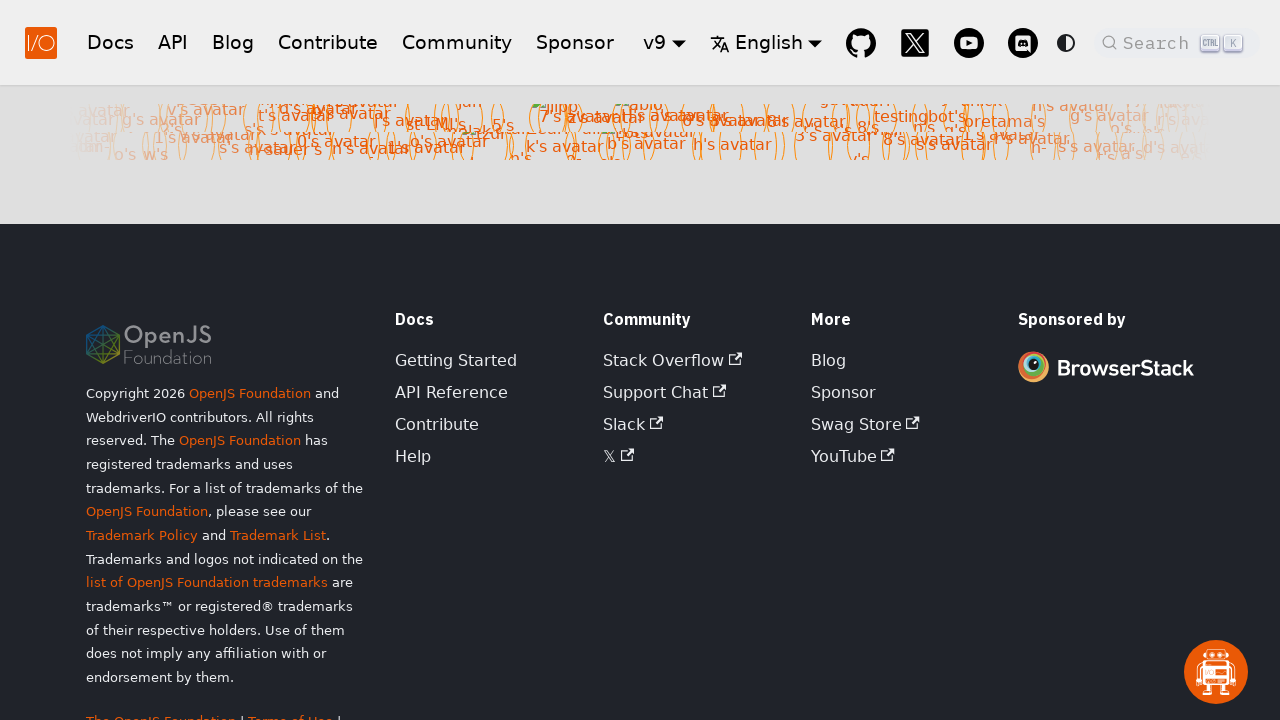